Navigates to Microsoft homepage and verifies the page loads successfully

Starting URL: https://www.microsoft.com/

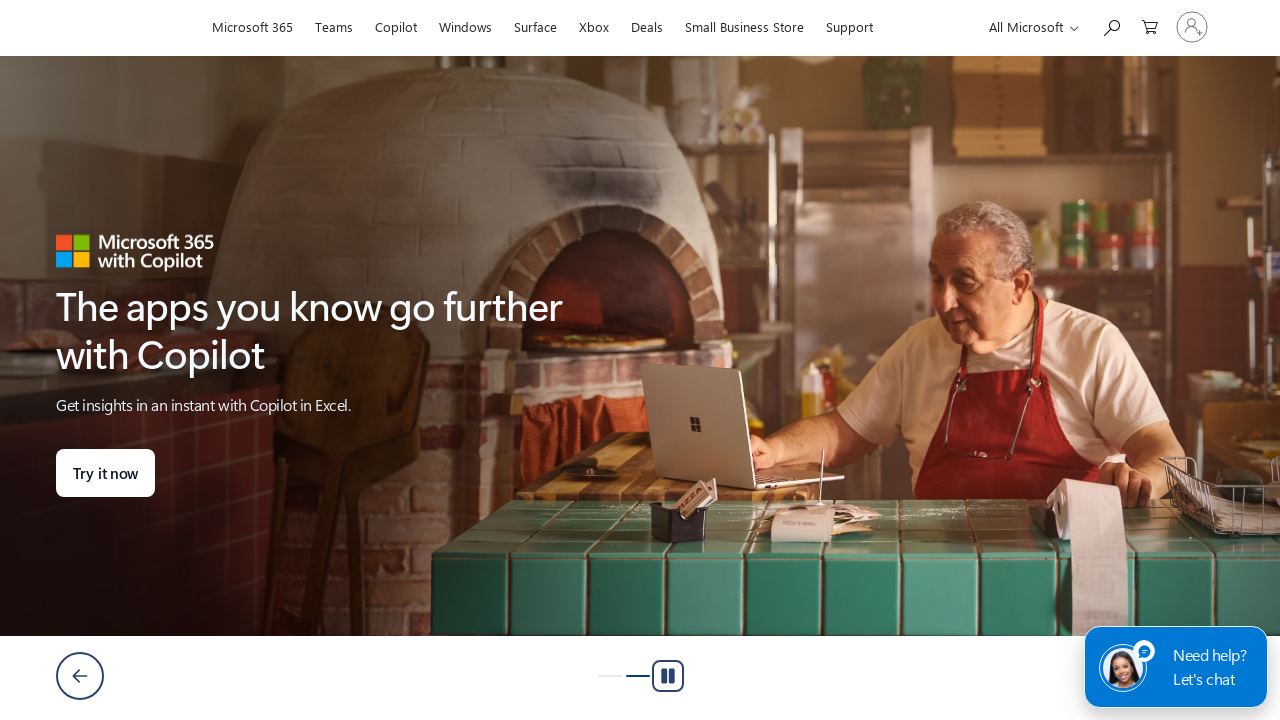

Waited for Microsoft homepage to load with networkidle state
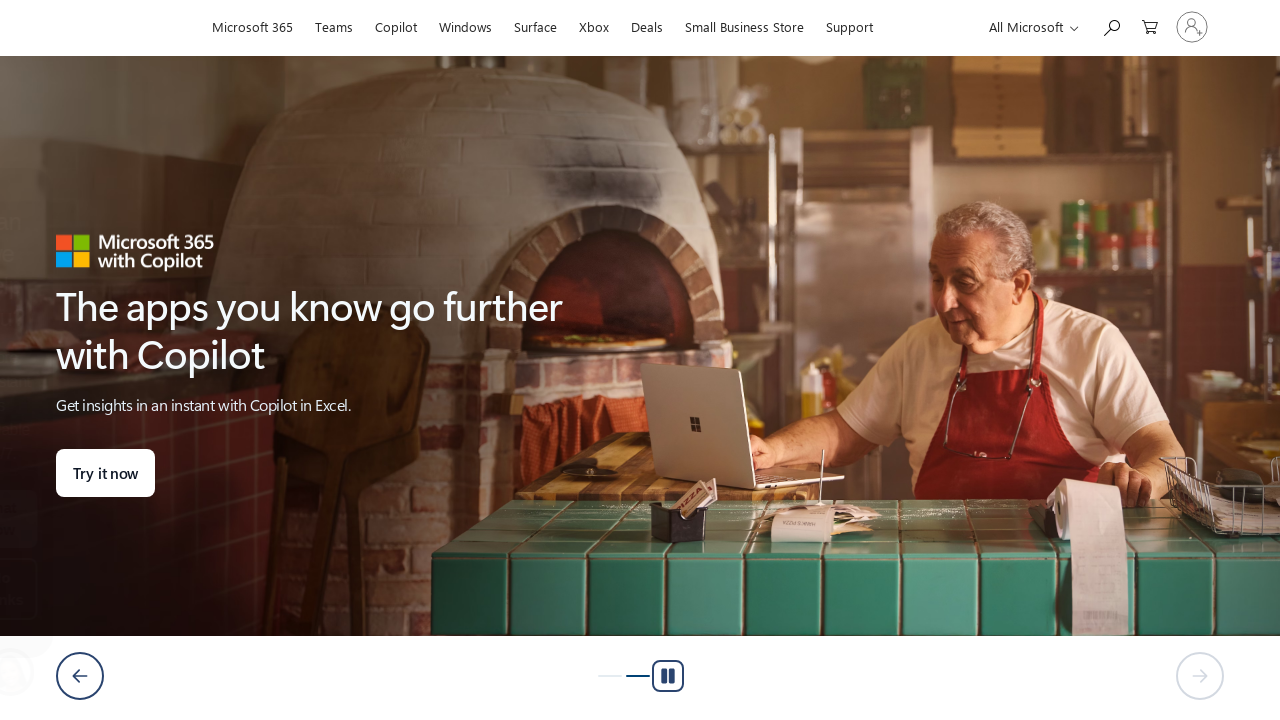

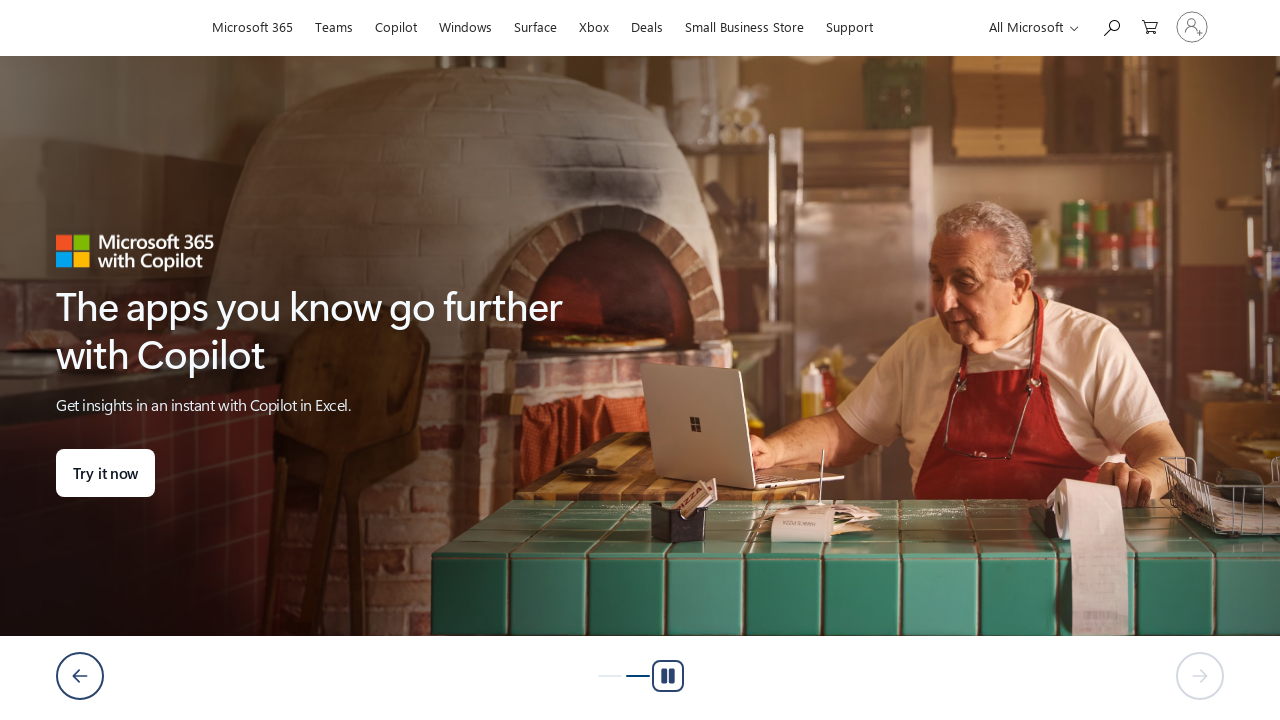